Tests registration form validation when confirmation email doesn't match the original email

Starting URL: https://alada.vn/tai-khoan/dang-ky.html

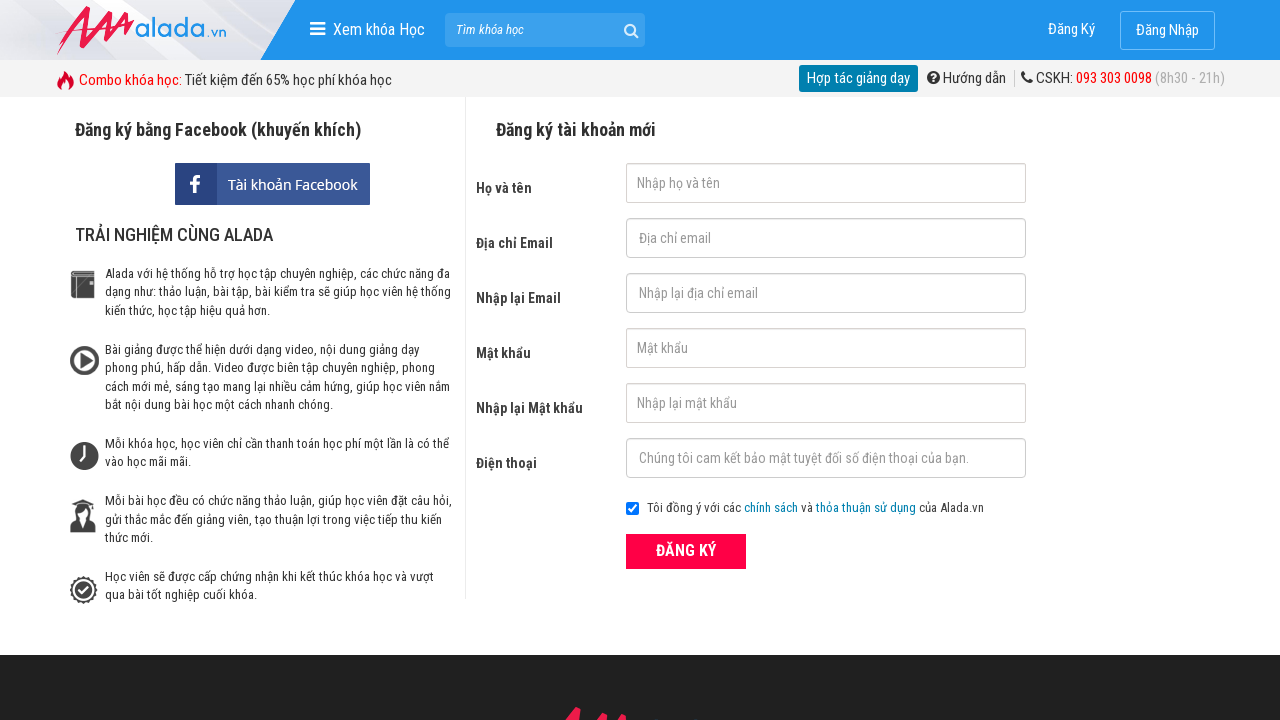

Filled full name field with 'Tran Thi Hoa' on #txtFirstname
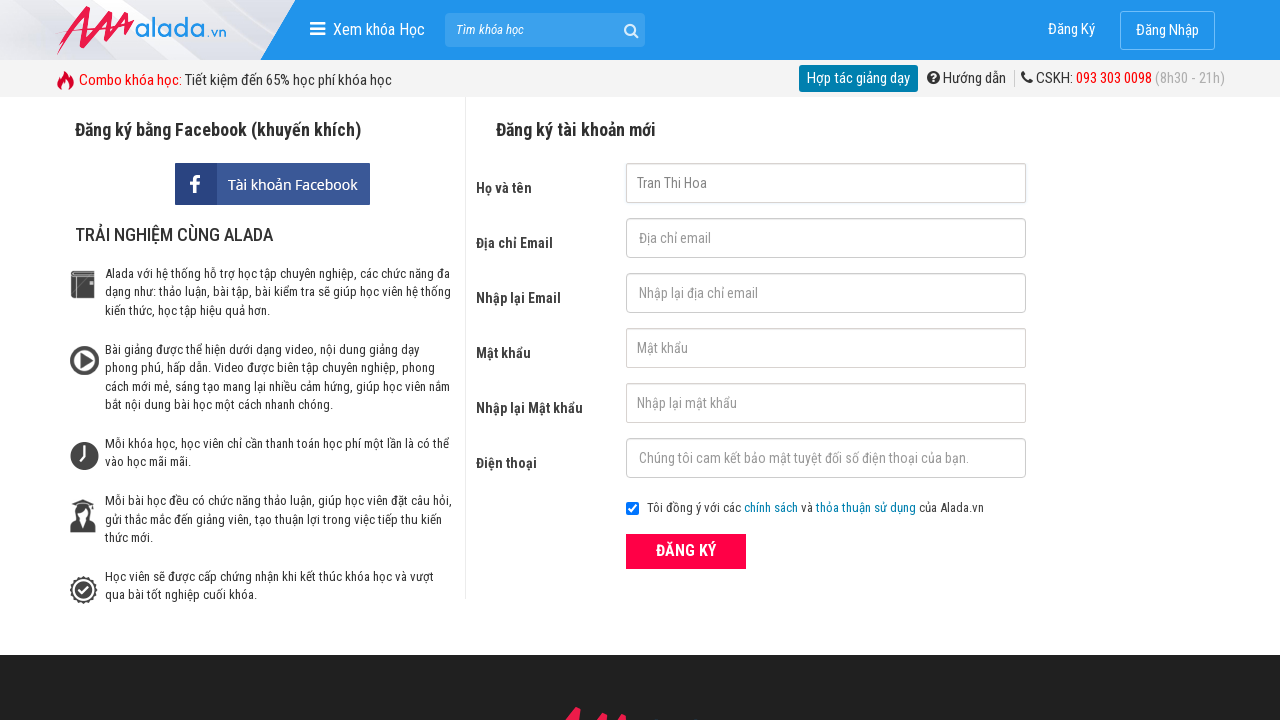

Filled email field with 'tranthihoa@gmail.com' on #txtEmail
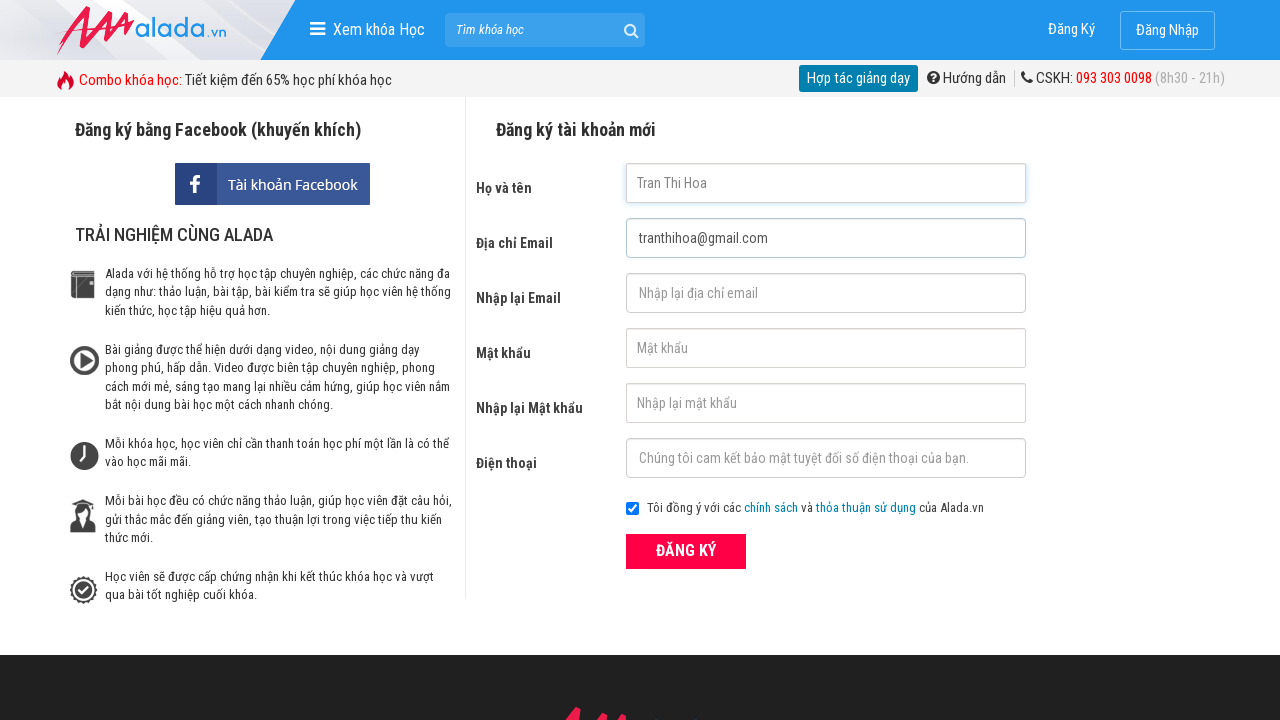

Filled confirmation email field with mismatched email 'differentemail@gmail.com' on #txtCEmail
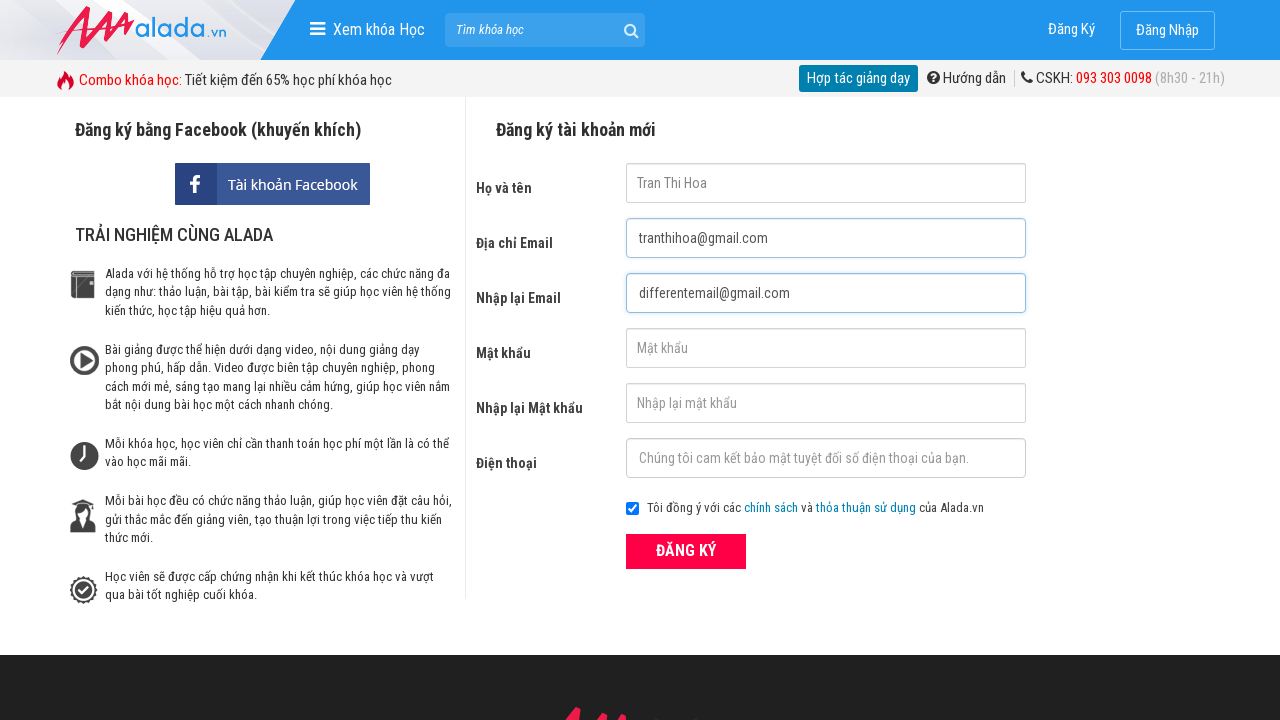

Filled password field with '123456' on #txtPassword
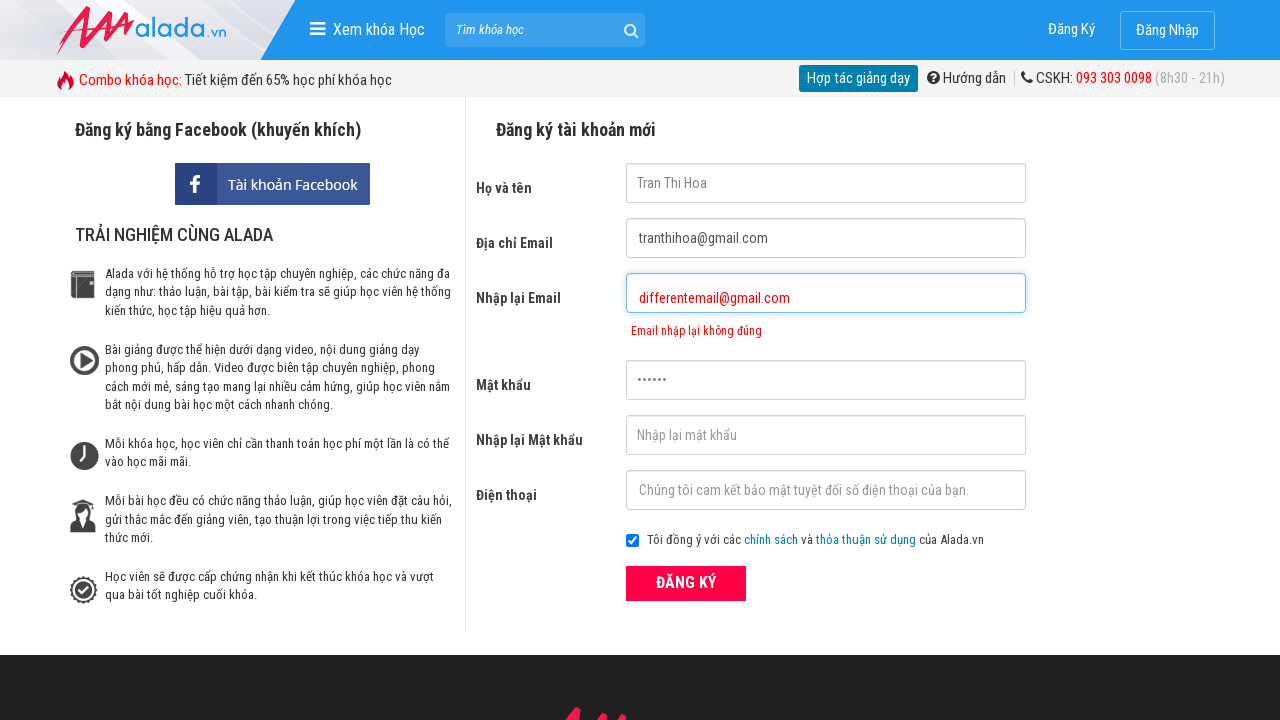

Filled confirmation password field with '123456' on #txtCPassword
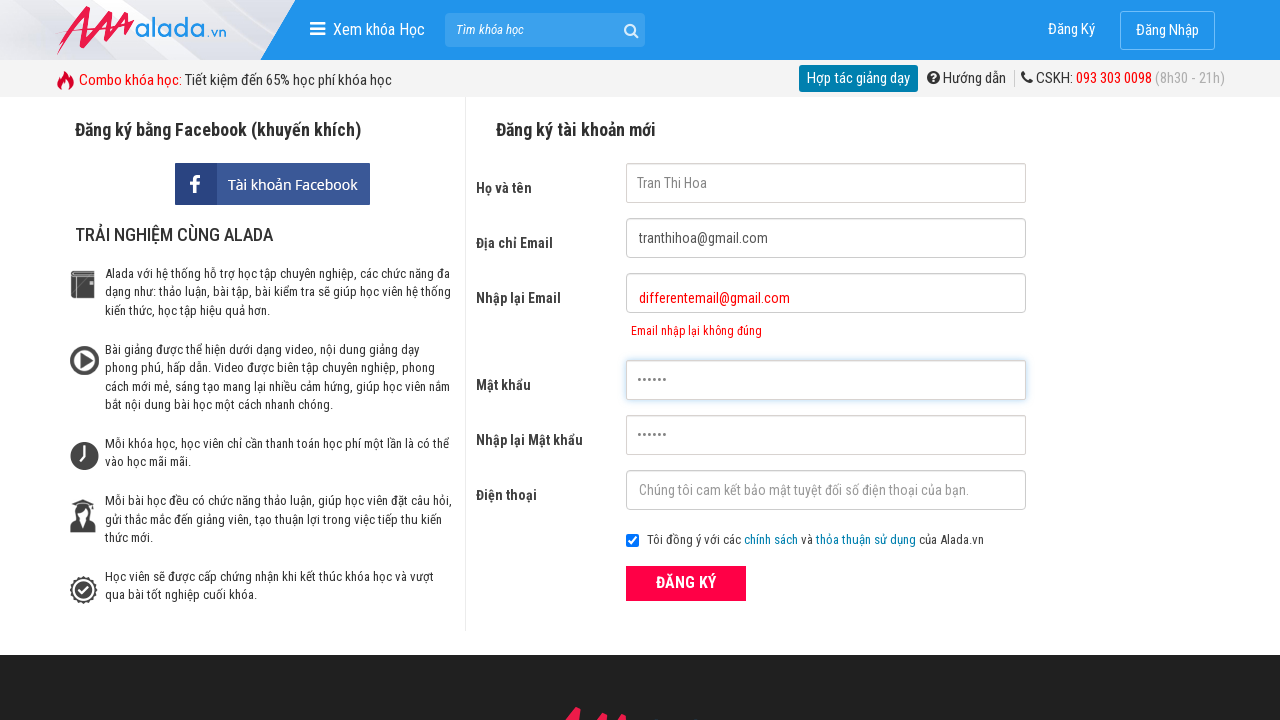

Filled phone number field with '0987654321' on #txtPhone
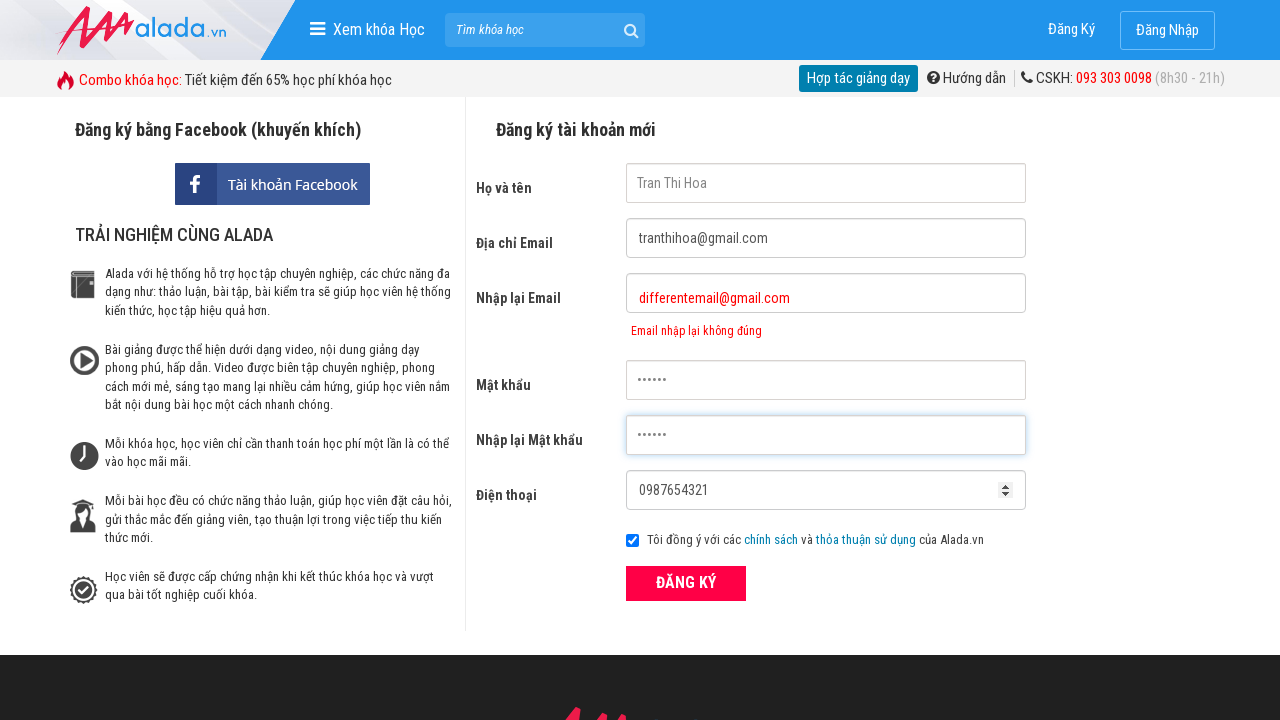

Clicked ĐĂNG KÝ (Register) button to submit form at (686, 583) on xpath=//form[@id='frmLogin']//button[text()='ĐĂNG KÝ']
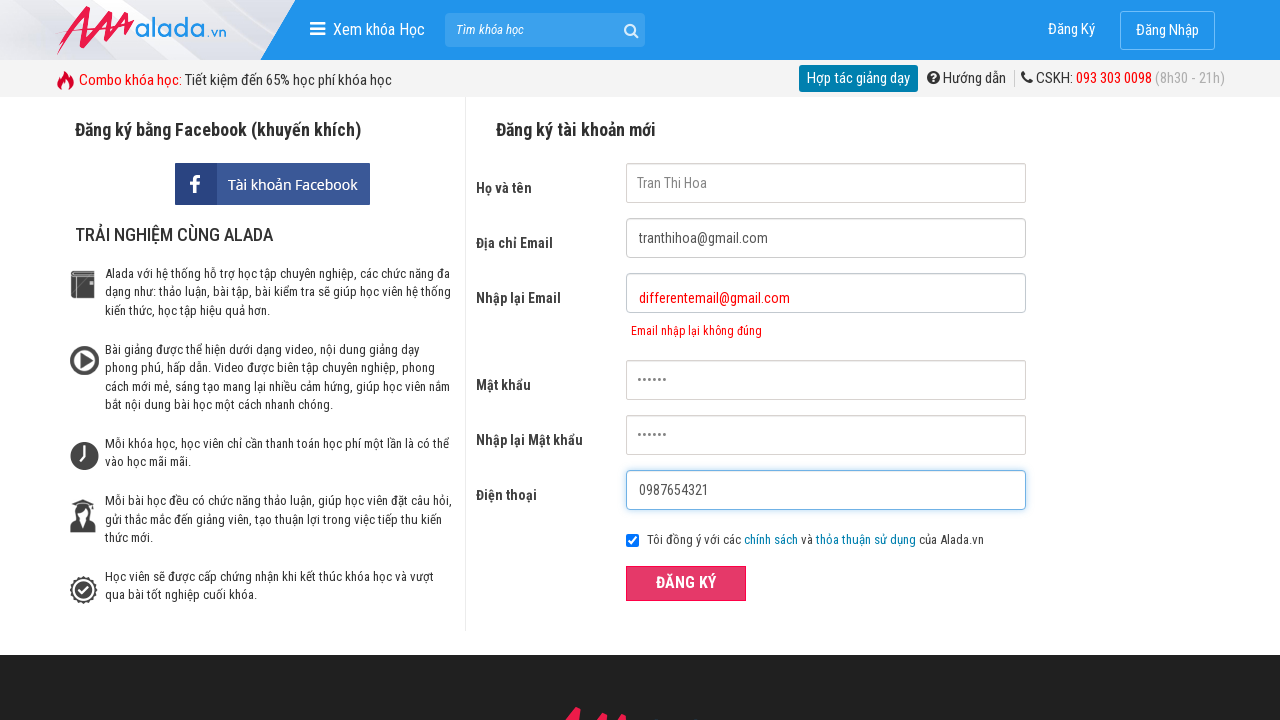

Confirmation email error message appeared, validating form rejection for mismatched emails
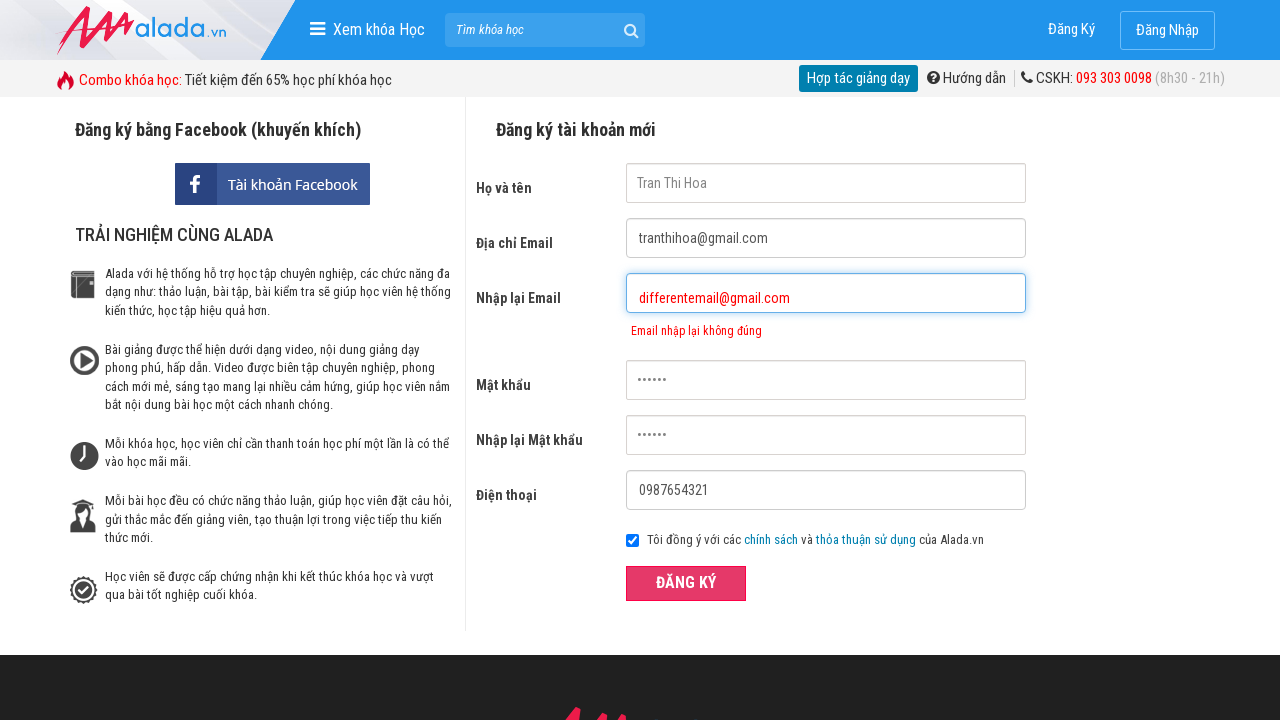

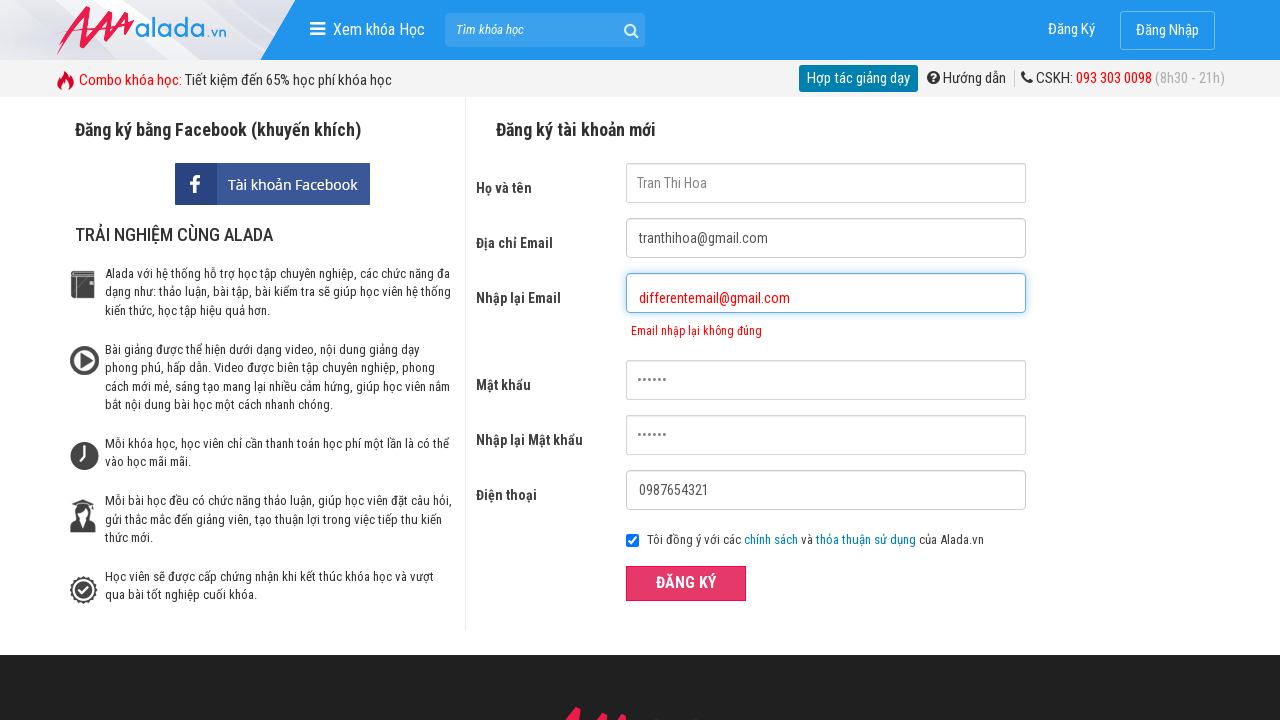